Tests flight booking dropdown functionality by selecting origin and destination stations from dropdown menus

Starting URL: https://rahulshettyacademy.com/dropdownsPractise/

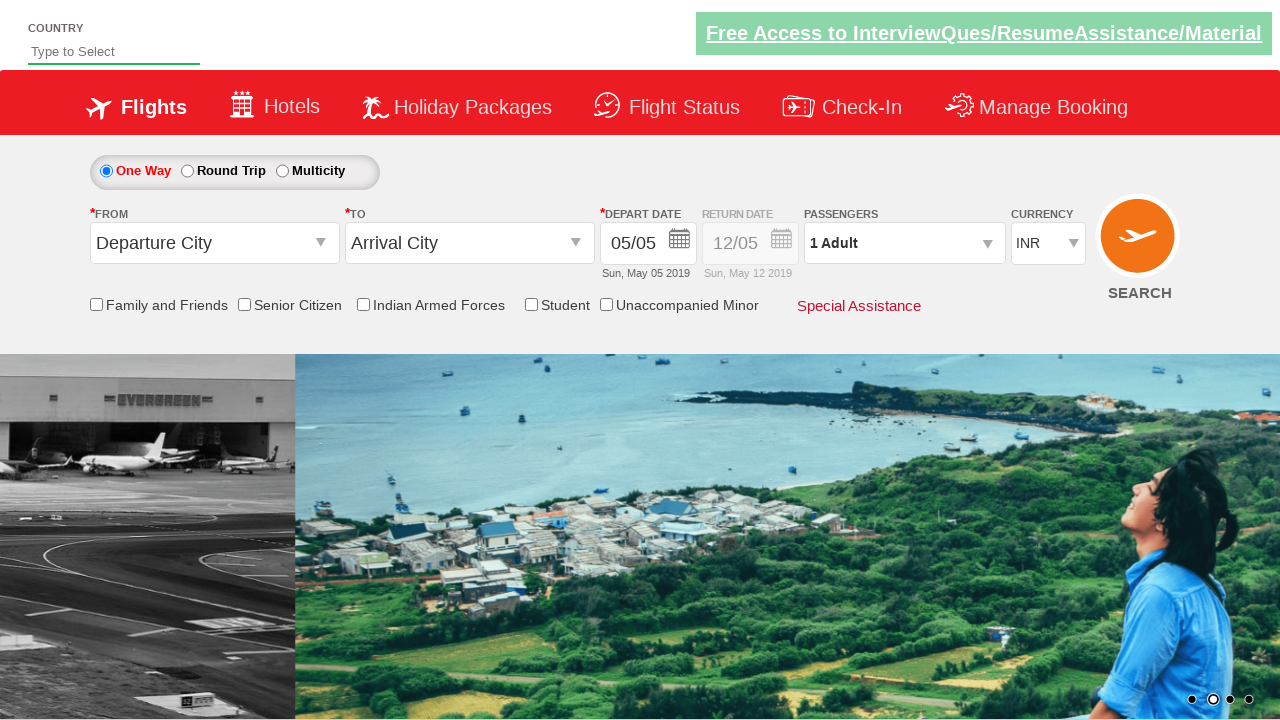

Clicked origin station dropdown at (214, 243) on #ctl00_mainContent_ddl_originStation1_CTXT
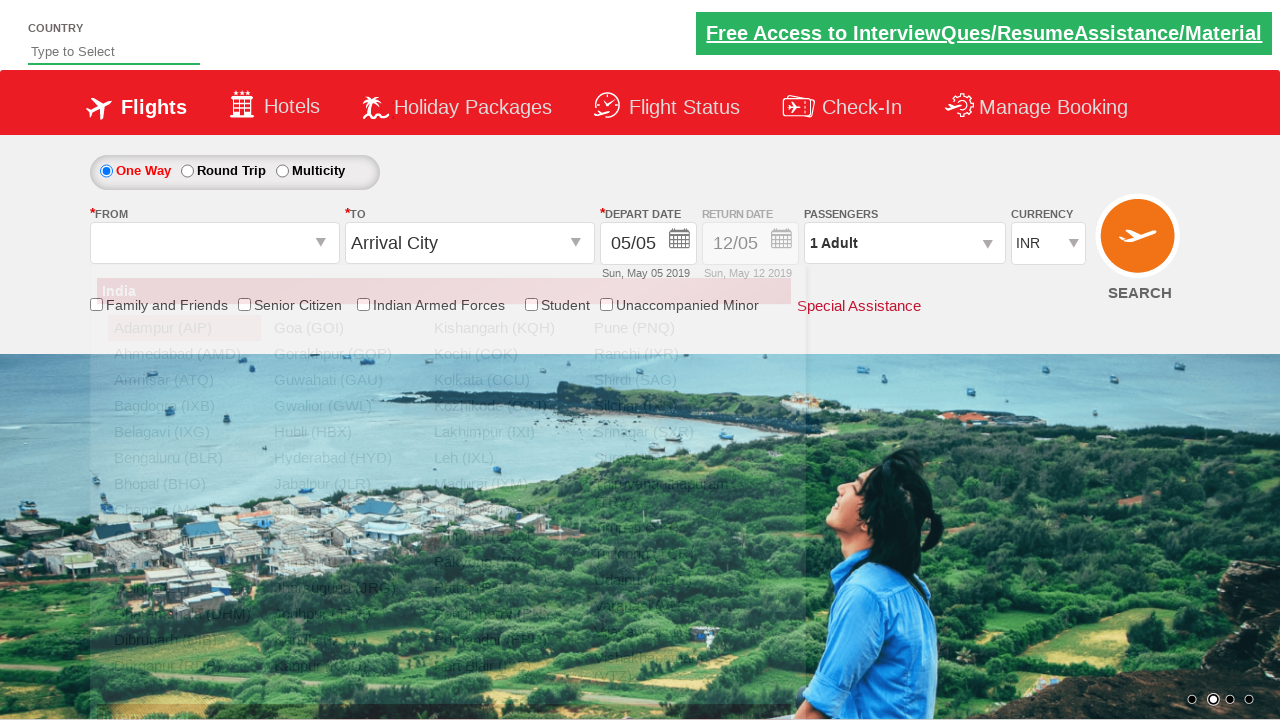

Selected Bangalore (BLR) as origin station at (184, 458) on a[value='BLR']
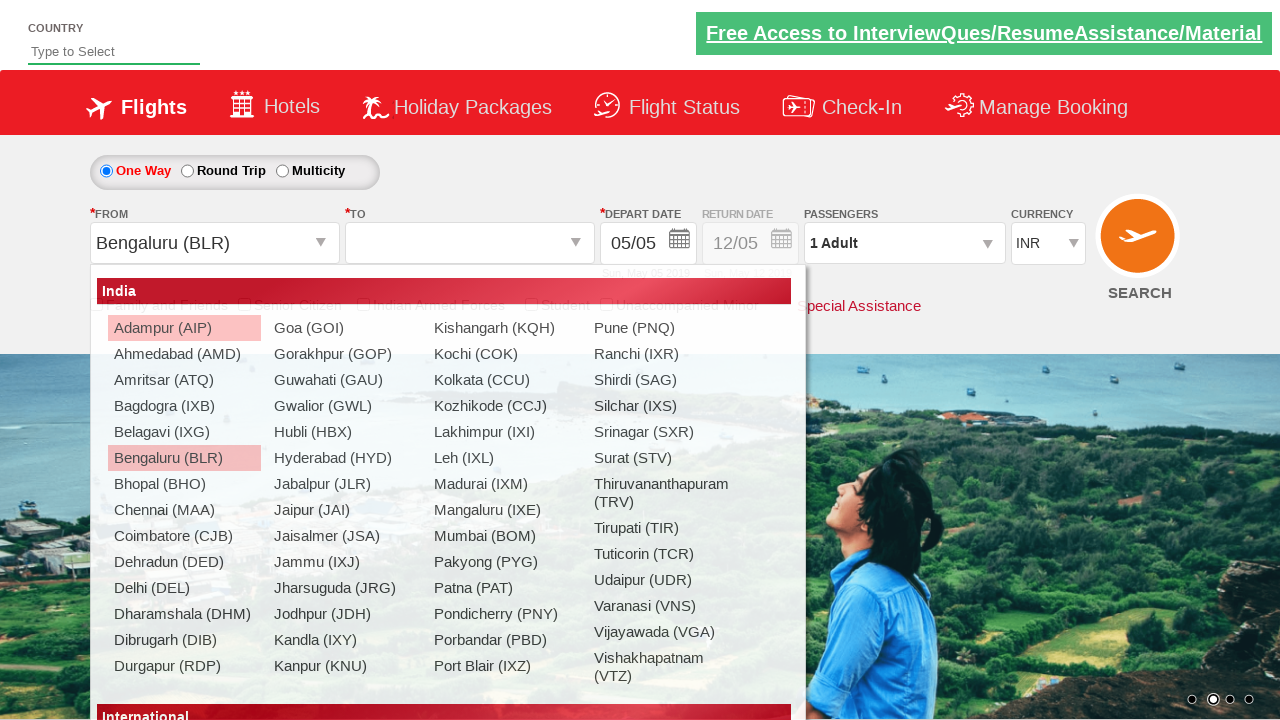

Waited for destination dropdown to update
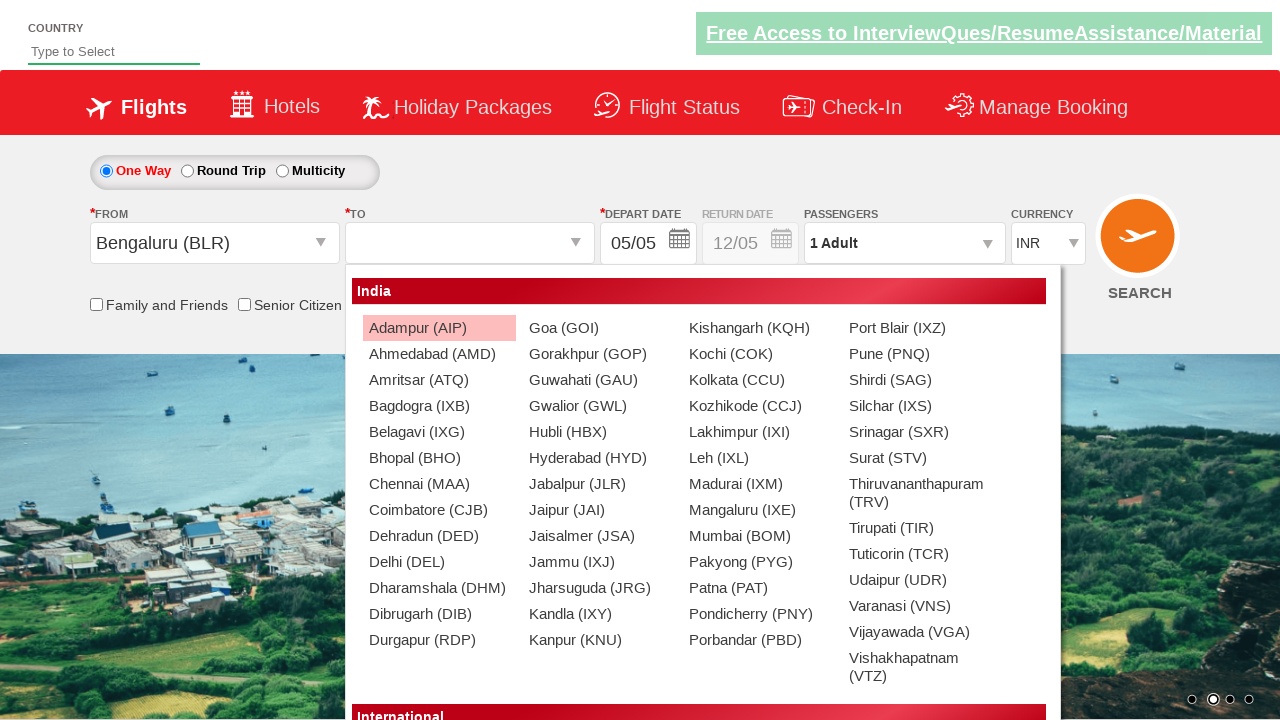

Selected Pune (PNQ) as destination station at (919, 354) on div#ctl00_mainContent_ddl_destinationStation1_CTNR a[value='PNQ']
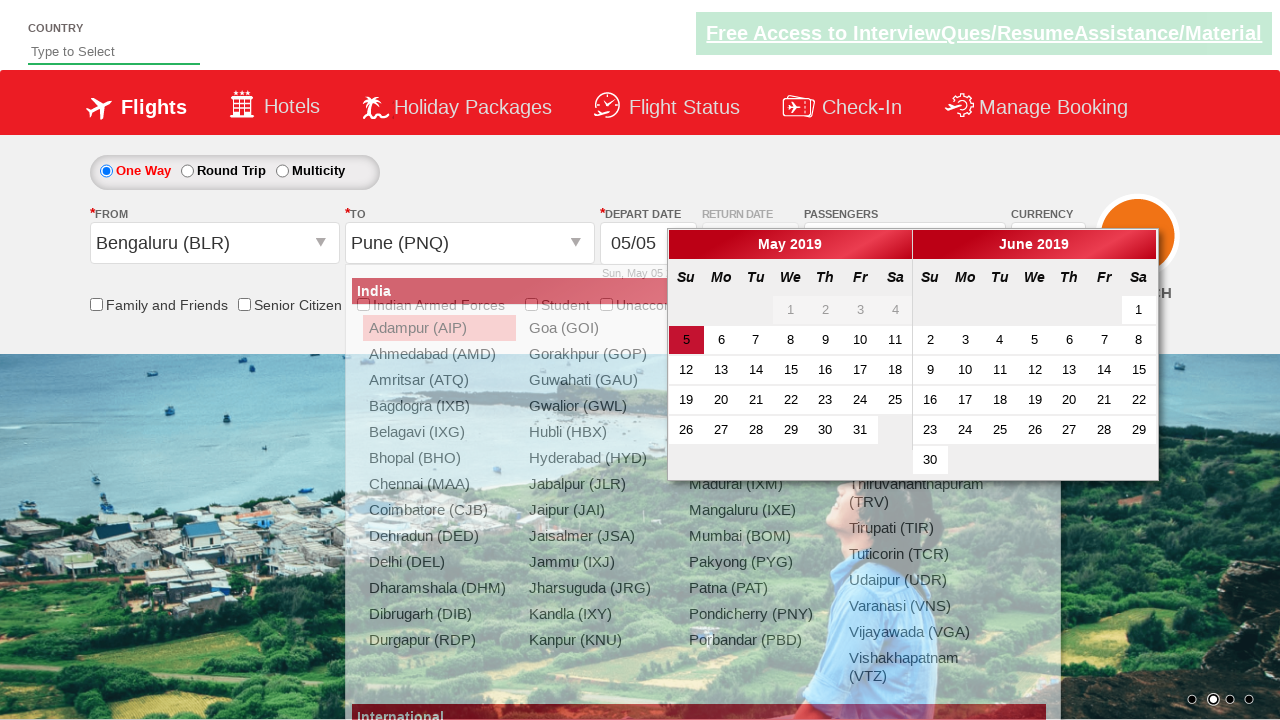

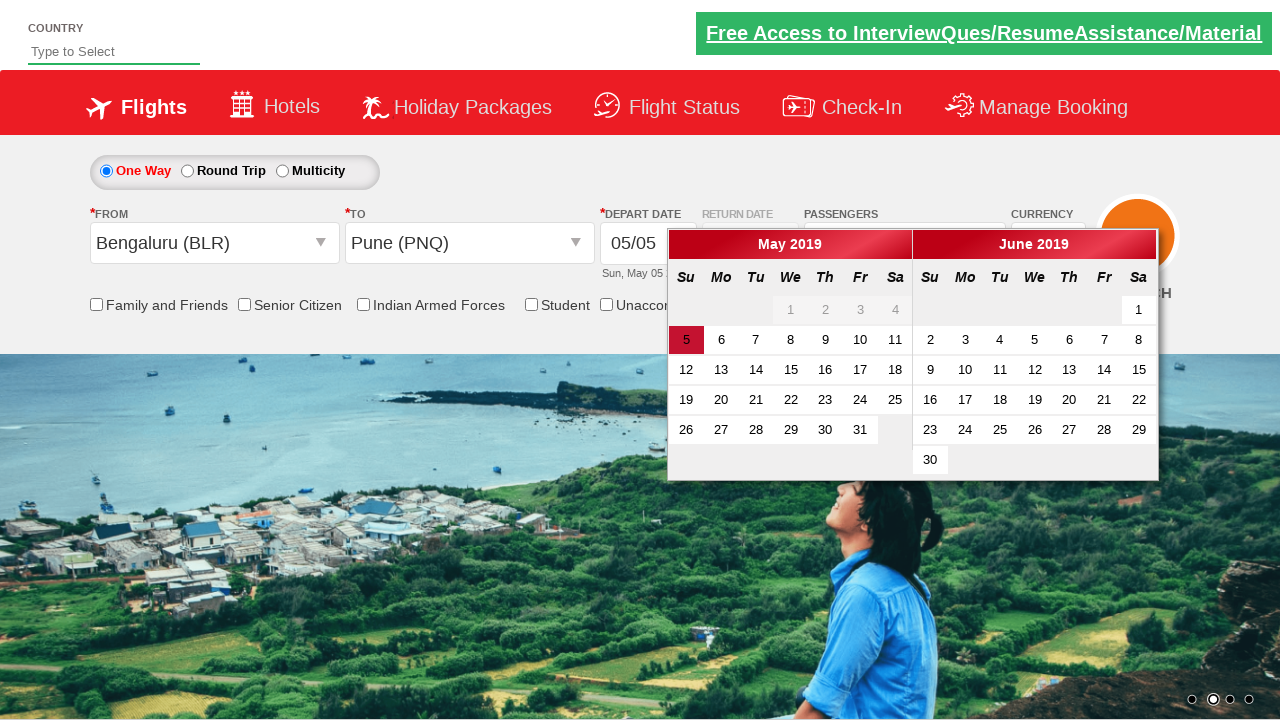